Navigates to Apple's website, clicks on the iPhone link, and verifies that links are present on the iPhone page

Starting URL: https://www.apple.com

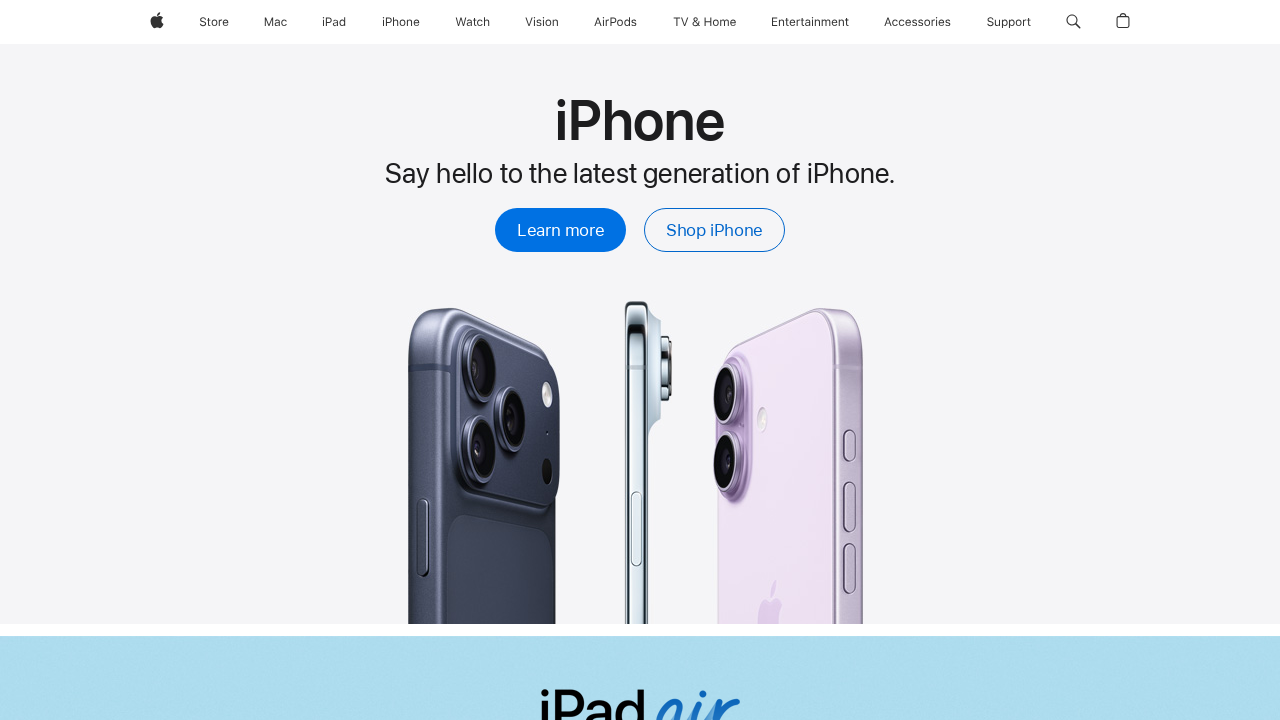

Clicked on iPhone link at (401, 22) on xpath=//span[text()='iPhone']/..
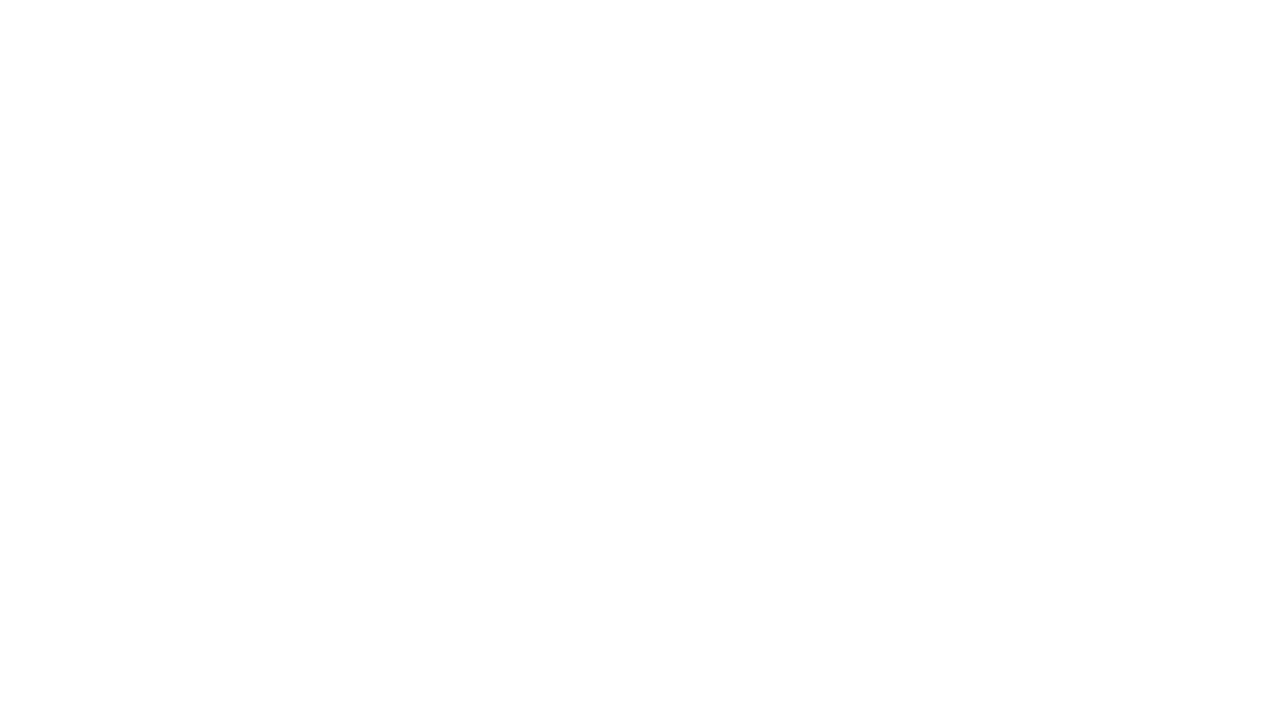

iPhone page loaded and links are present
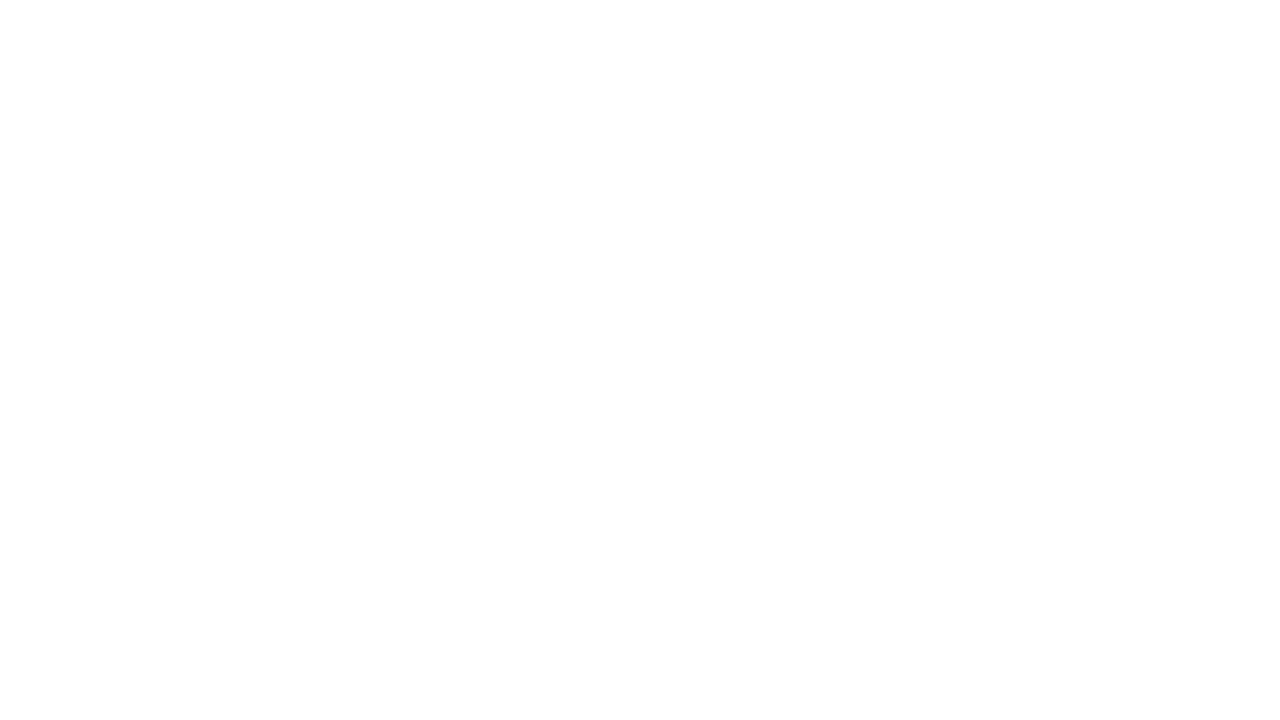

Found 390 links on the iPhone page
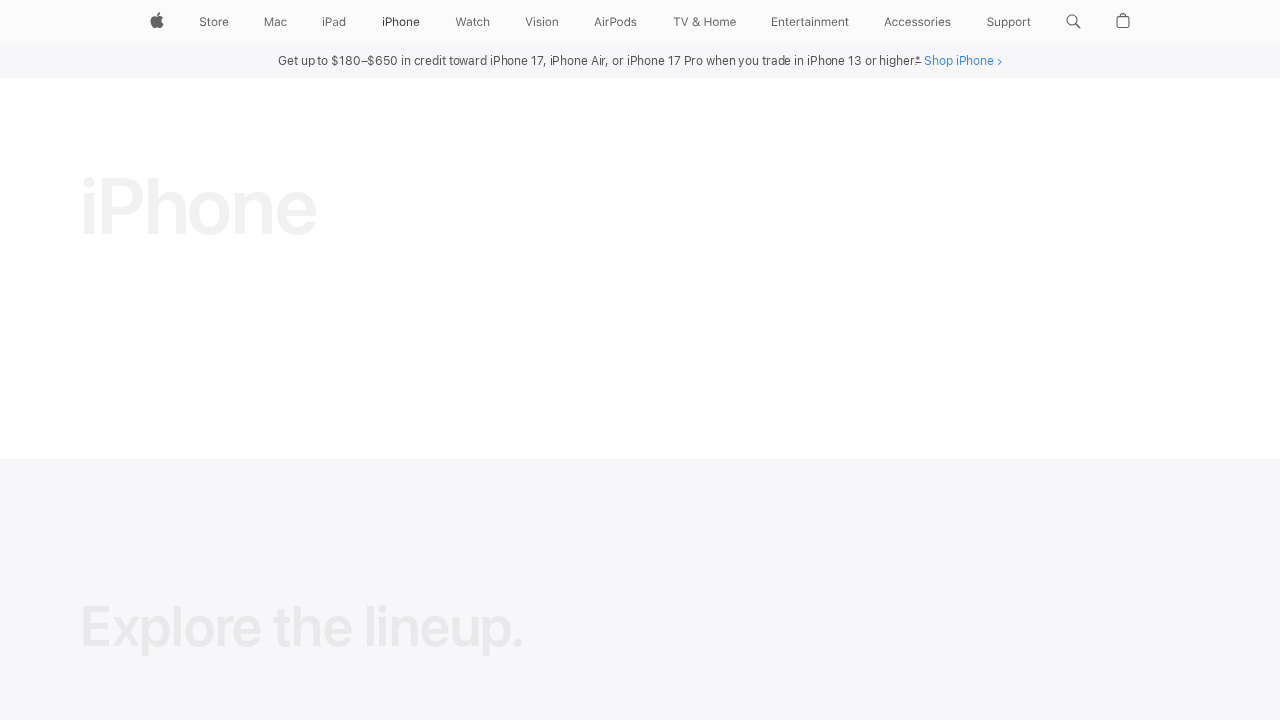

Verified that links are present on the iPhone page
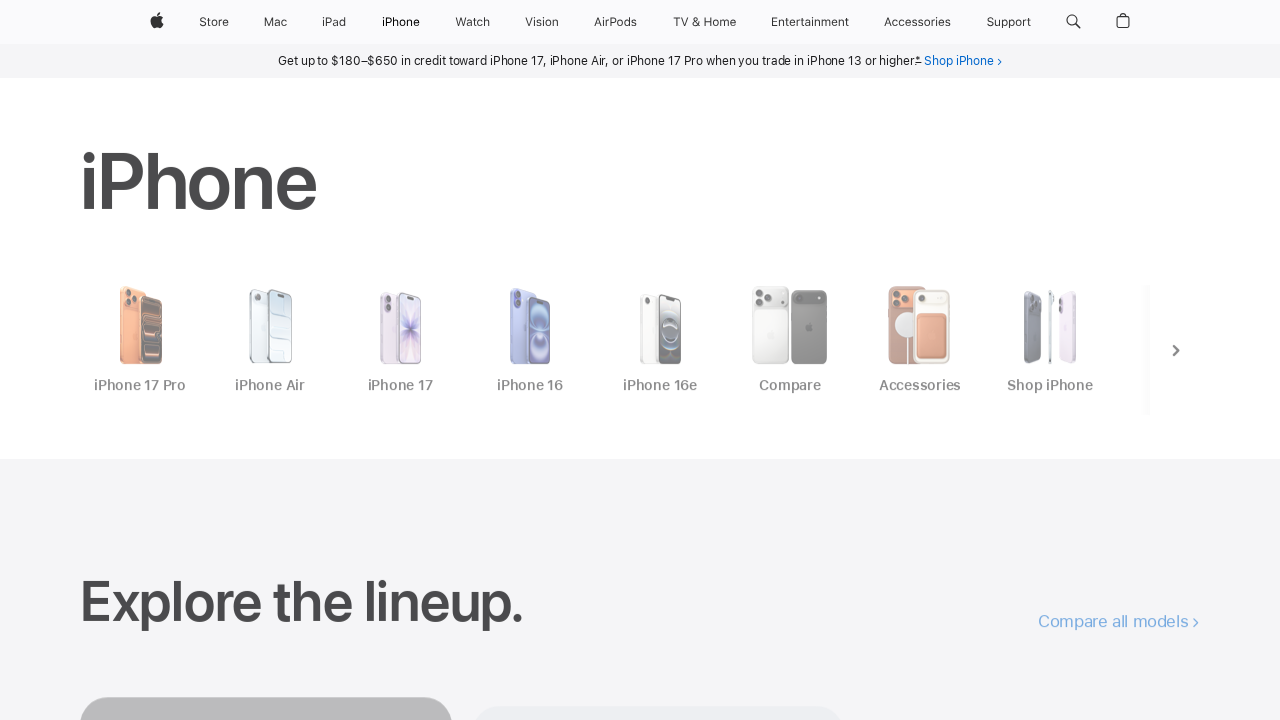

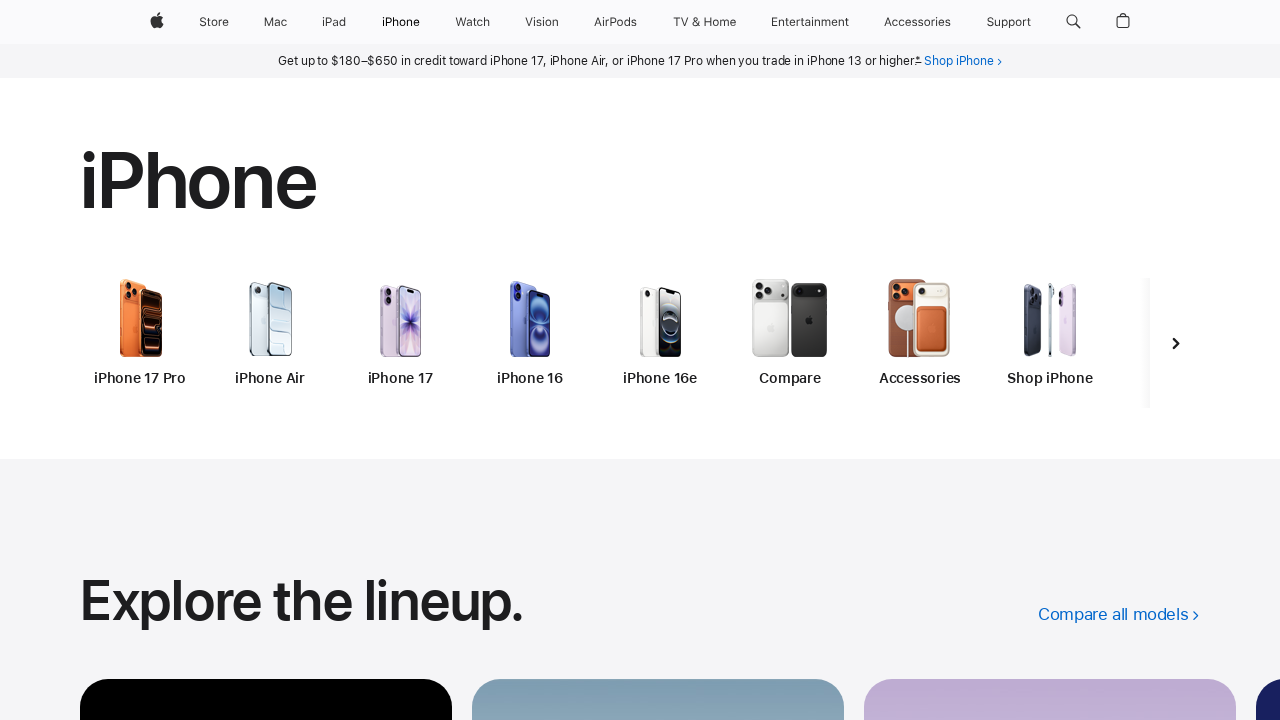